Tests autocomplete functionality by navigating to autocomplete page, typing a search term, and selecting from suggestions

Starting URL: https://demo.automationtesting.in/Register.html

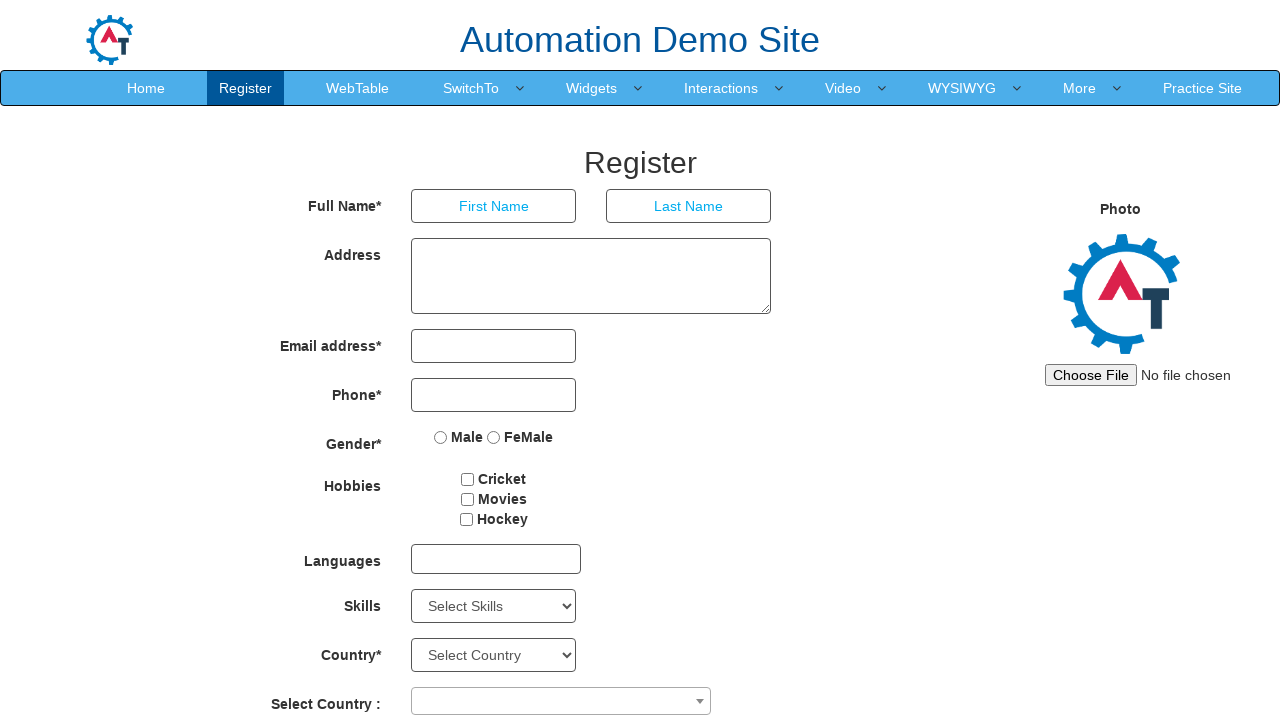

Set viewport size to 1024x768
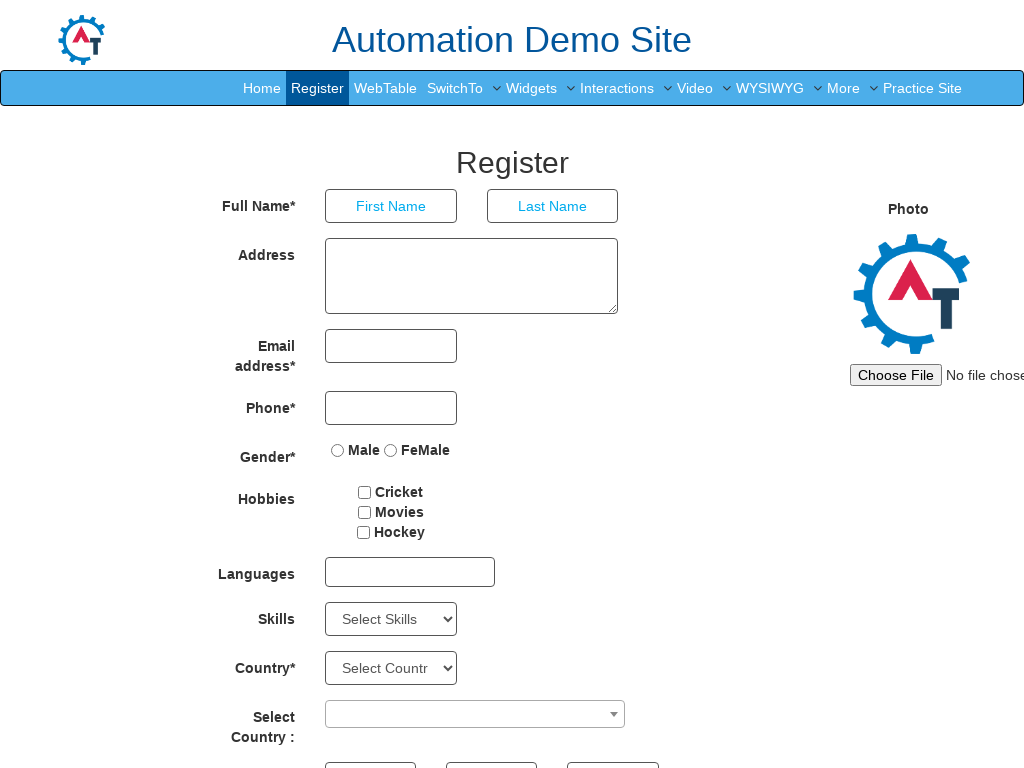

Clicked dropdown toggle to open menu at (532, 88) on :nth-child(5) > .dropdown-toggle
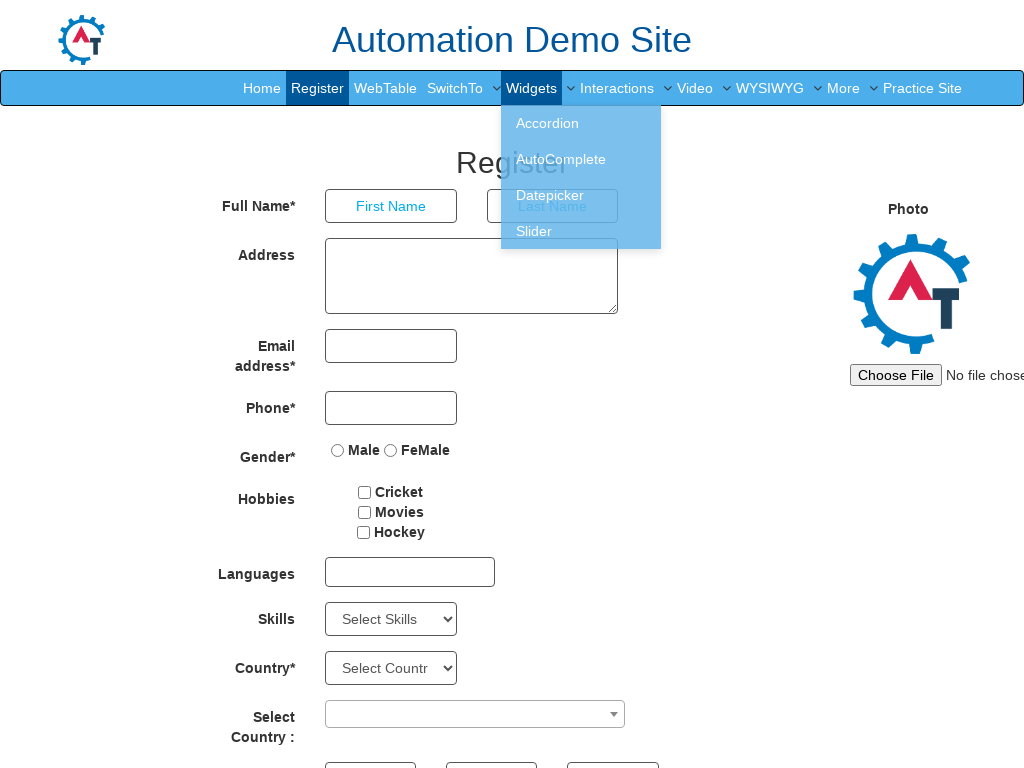

Clicked autocomplete menu item from dropdown at (581, 159) on #header > nav > div > div.navbar-collapse.collapse.navbar-right > ul > li:nth-ch
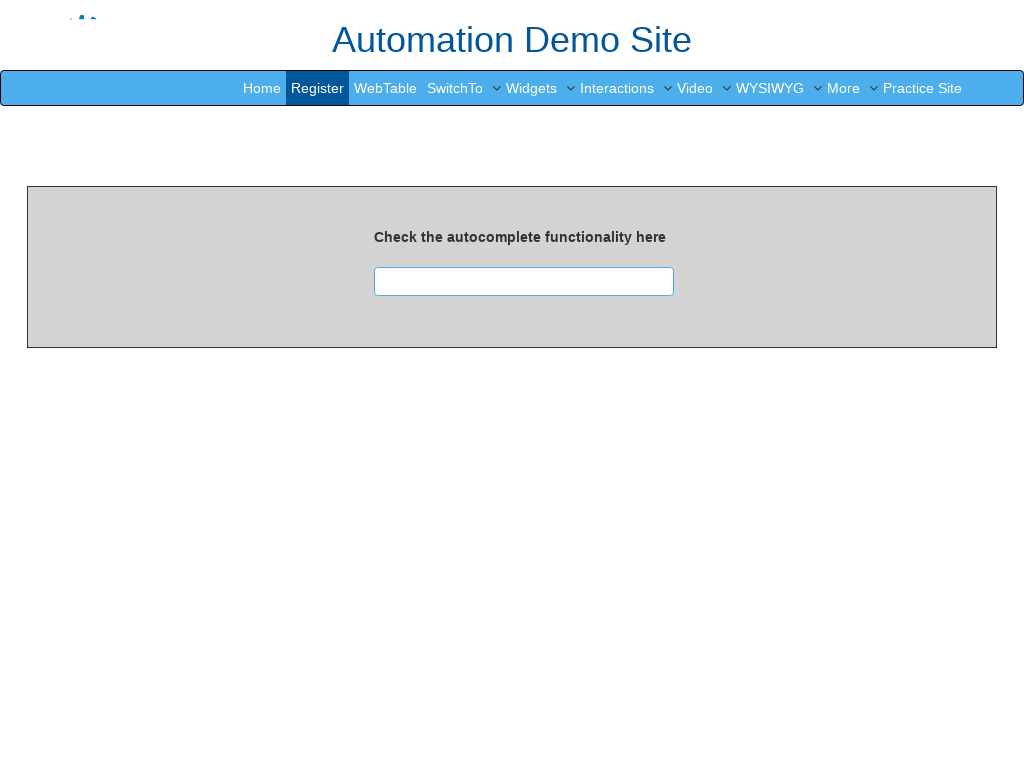

Waited 3 seconds for page to load
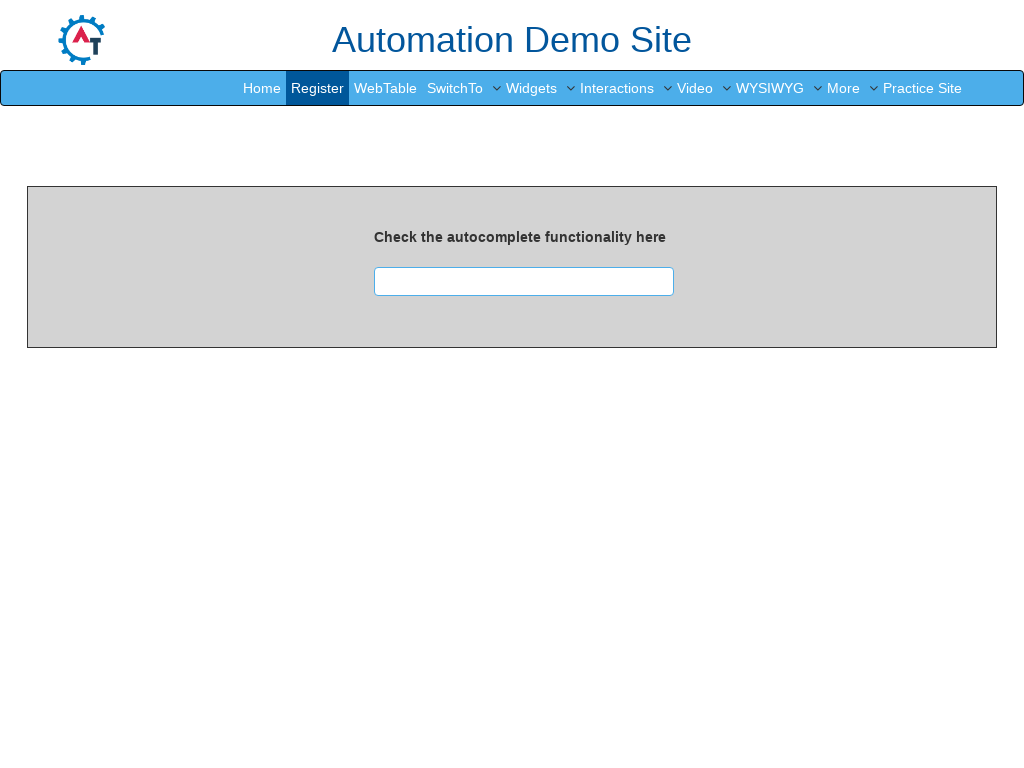

Typed 'af' in the searchbox on #searchbox
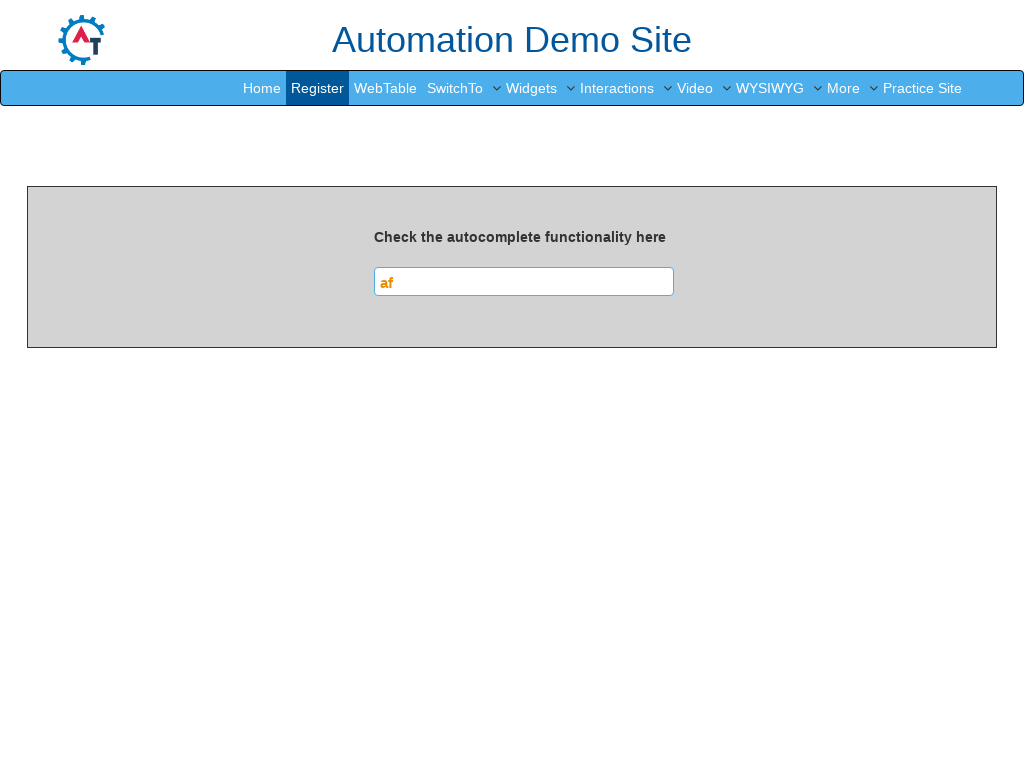

Selected first autocomplete suggestion from dropdown at (466, 311) on #ui-id-1 > li:nth-child(1)
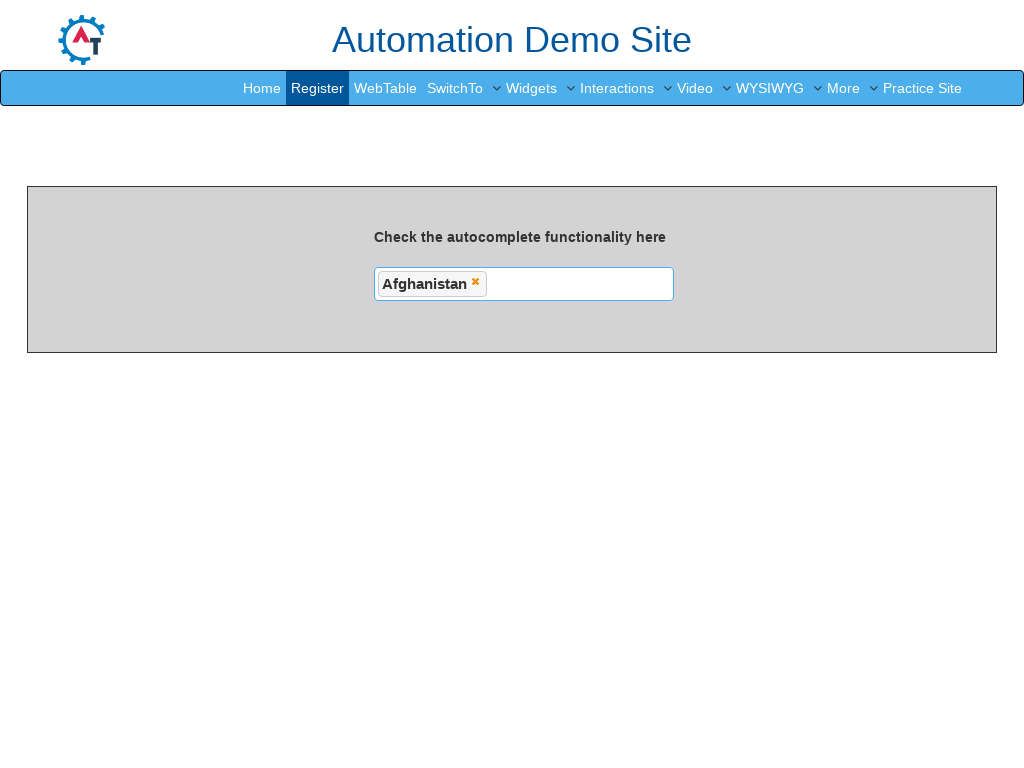

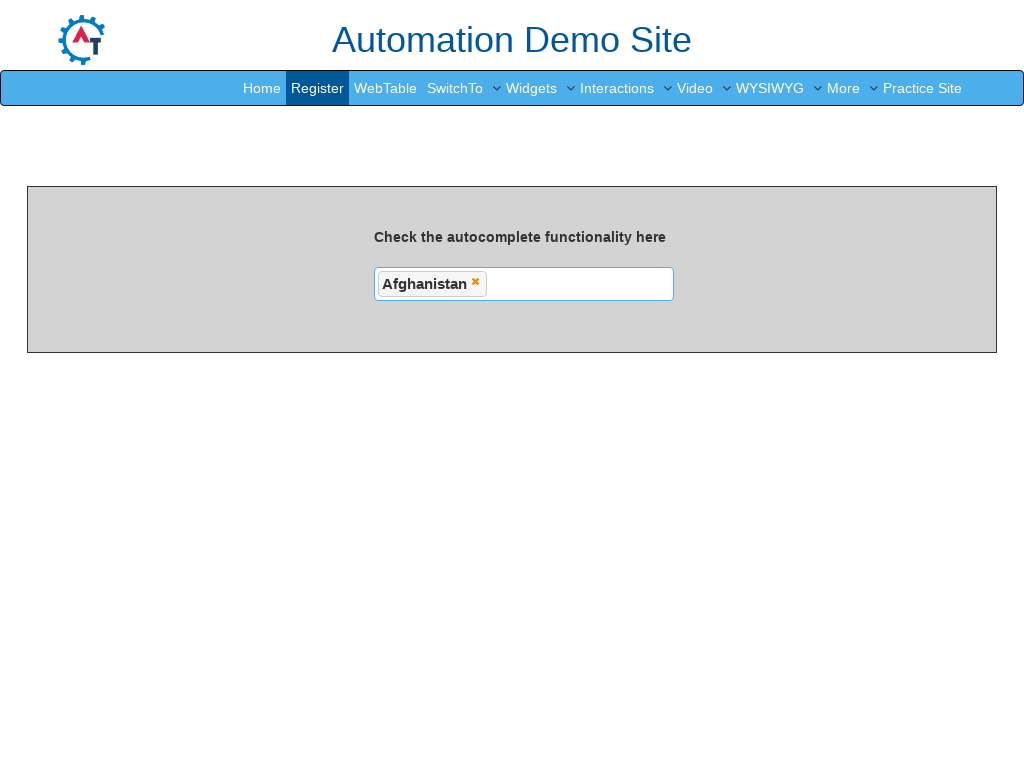